Tests JavaScript prompt alert handling by clicking a button to trigger a prompt, entering text into the prompt dialog, and accepting it.

Starting URL: https://v1.training-support.net/selenium/javascript-alerts

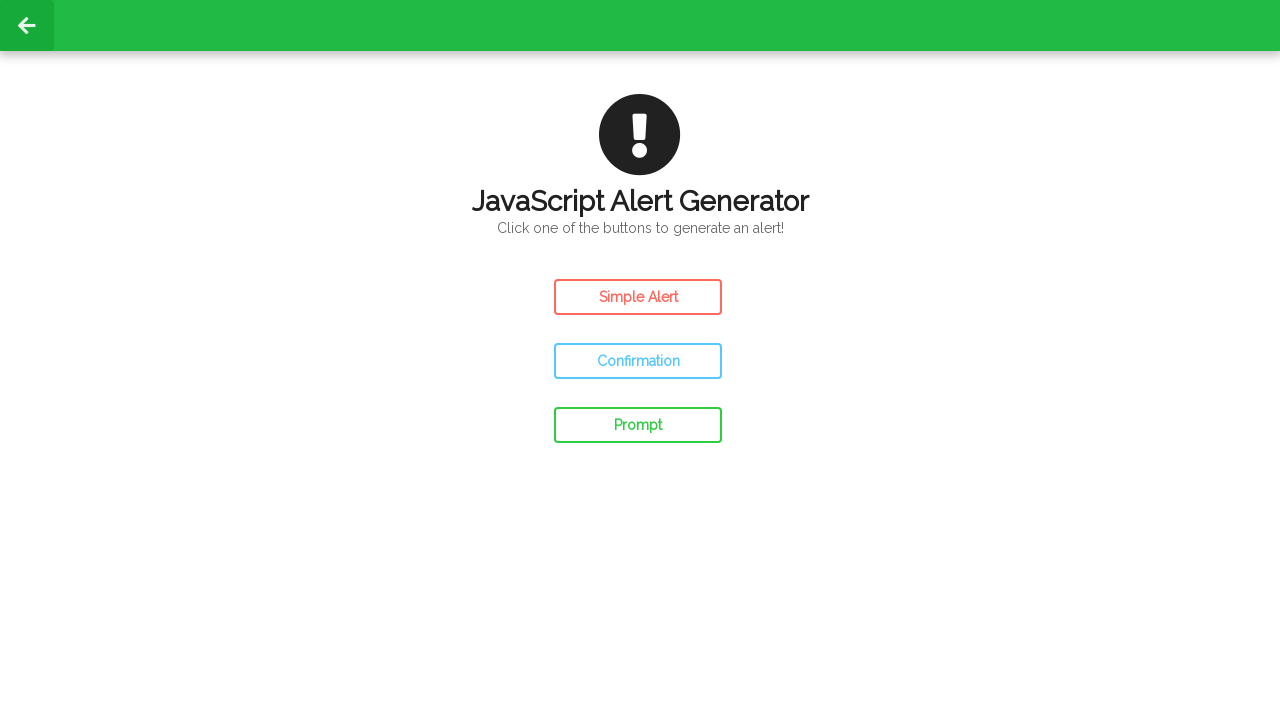

Clicked prompt button to trigger JavaScript prompt alert at (638, 425) on #prompt
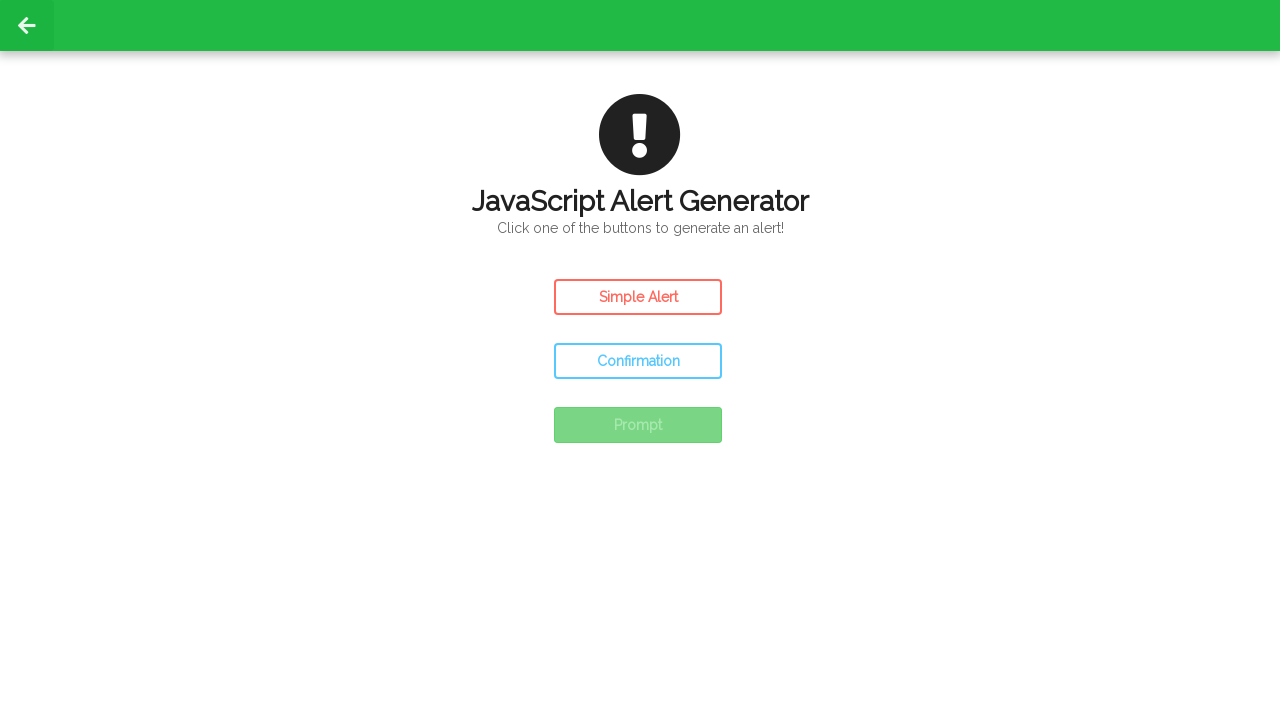

Set up dialog handler to accept prompt with text 'Awesome!'
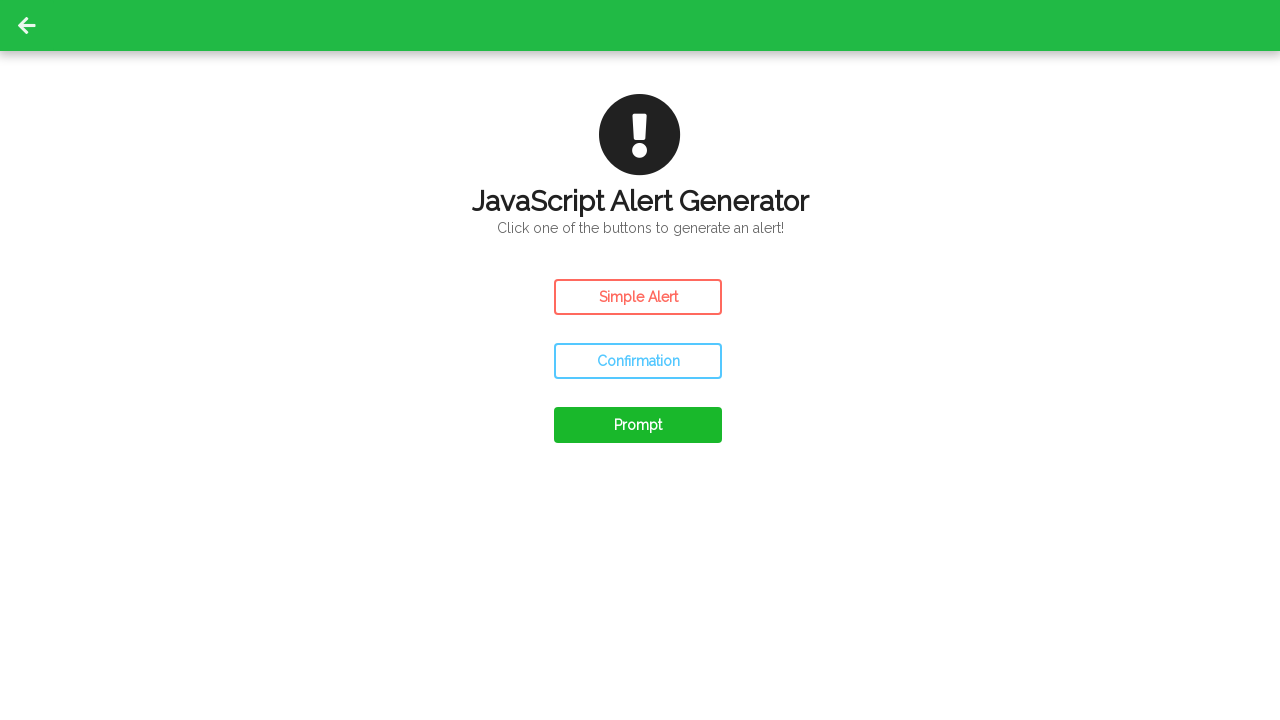

Clicked prompt button to trigger dialog handler at (638, 425) on #prompt
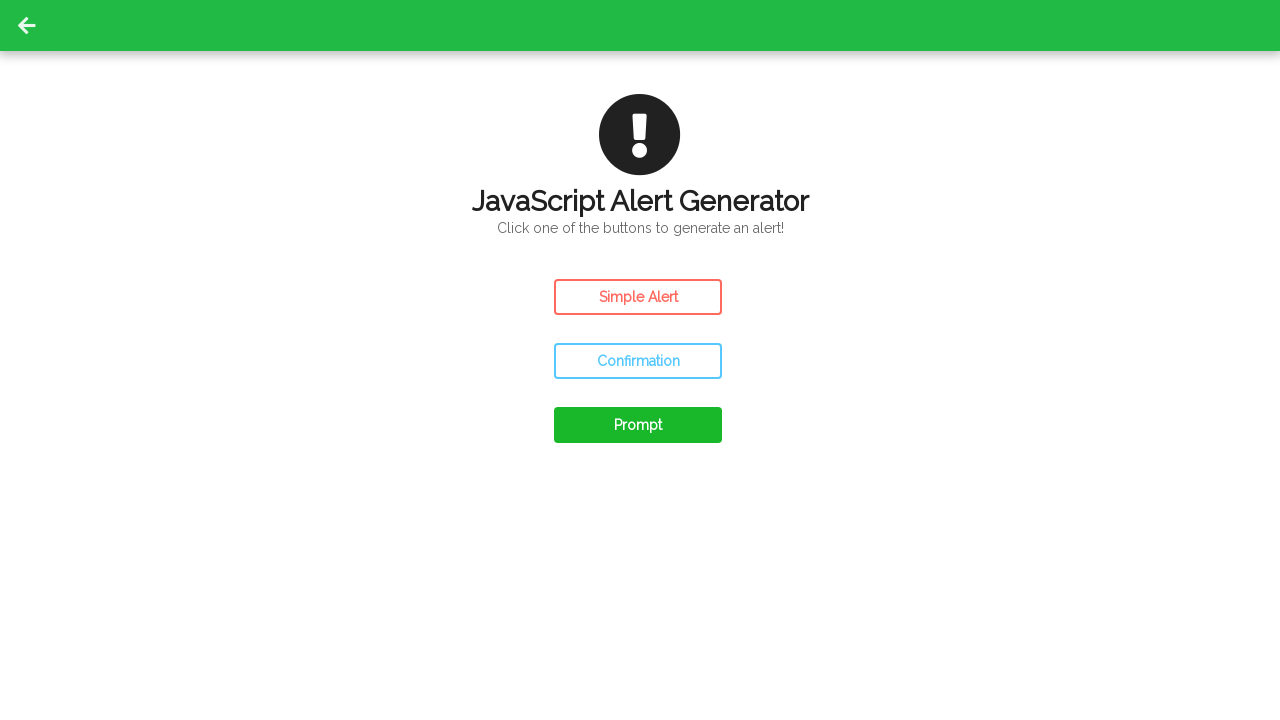

Waited for prompt dialog to be processed
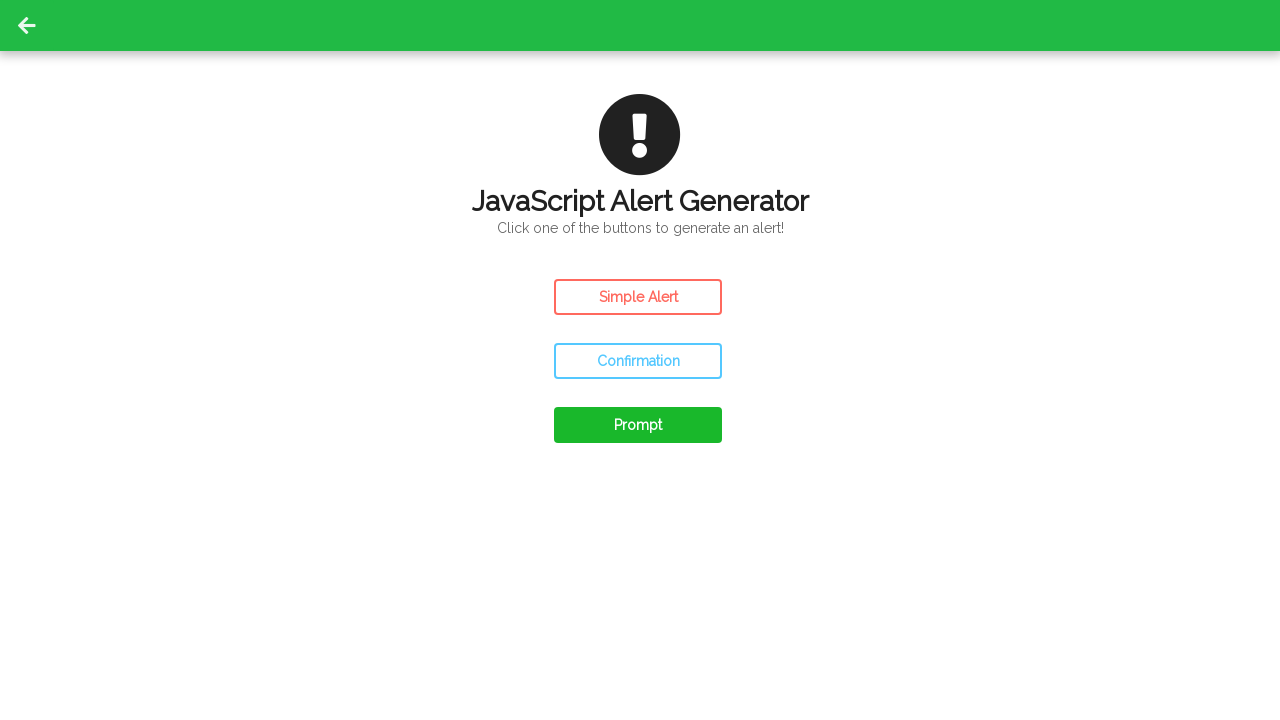

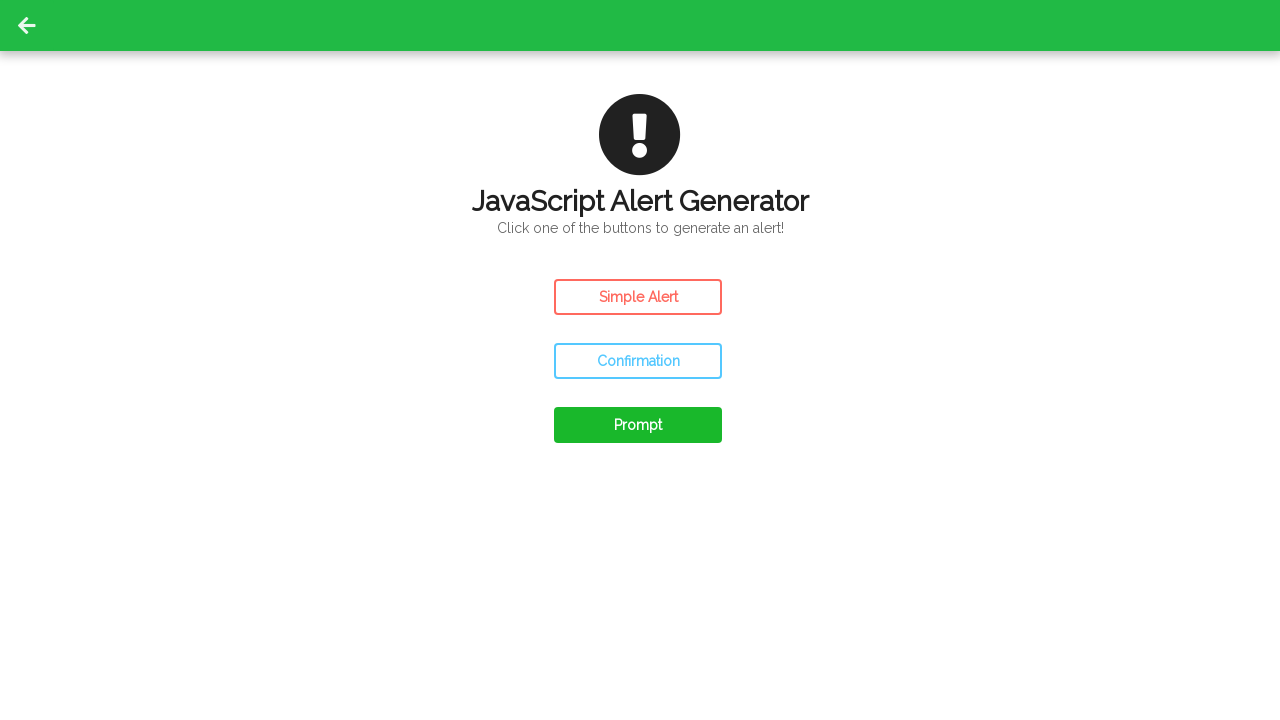